Tests multiple file upload functionality by uploading two text files, then clearing the file selection

Starting URL: https://davidwalsh.name/demo/multiple-file-upload.php

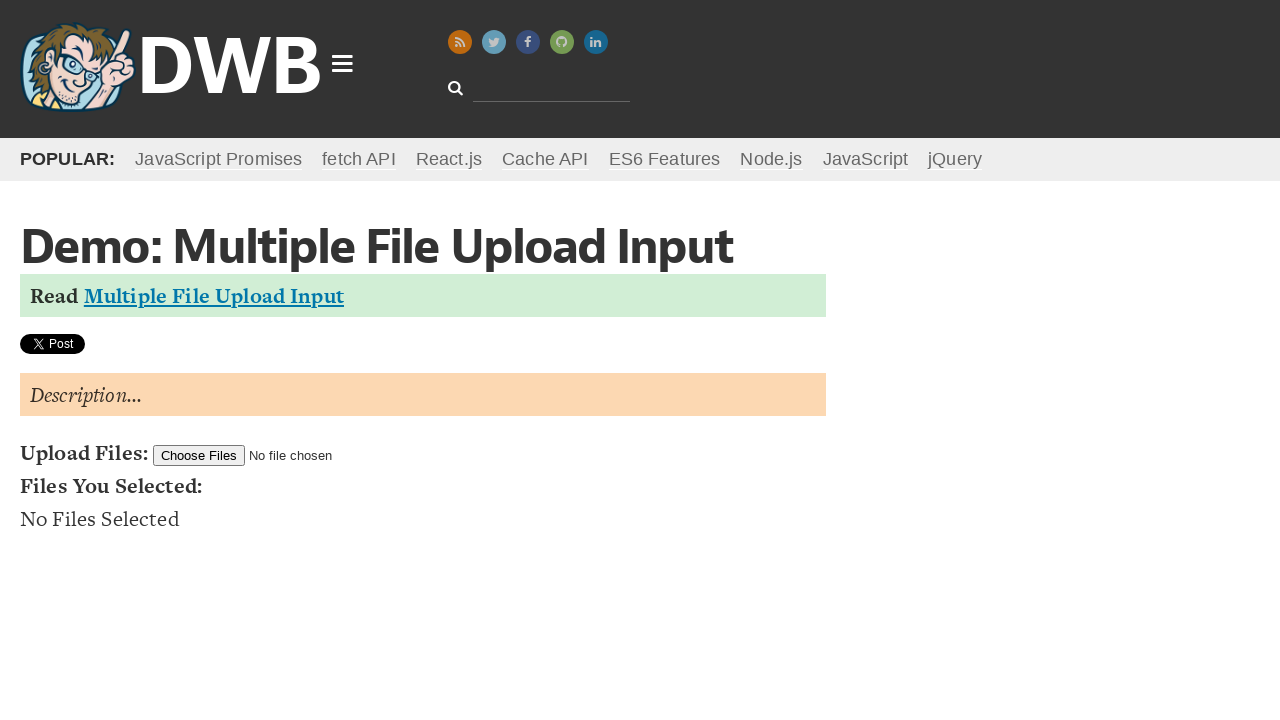

Created temporary test files for upload
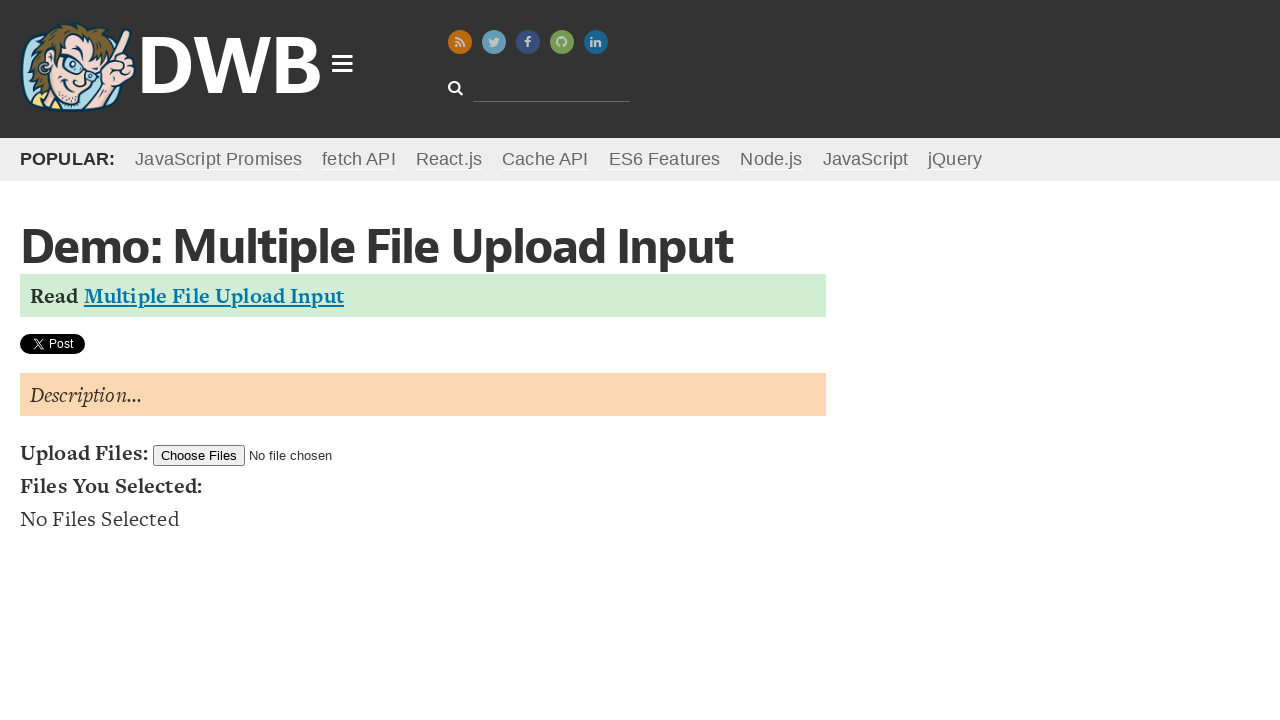

Uploaded two test files (TestFile1.txt and TestFile2.txt)
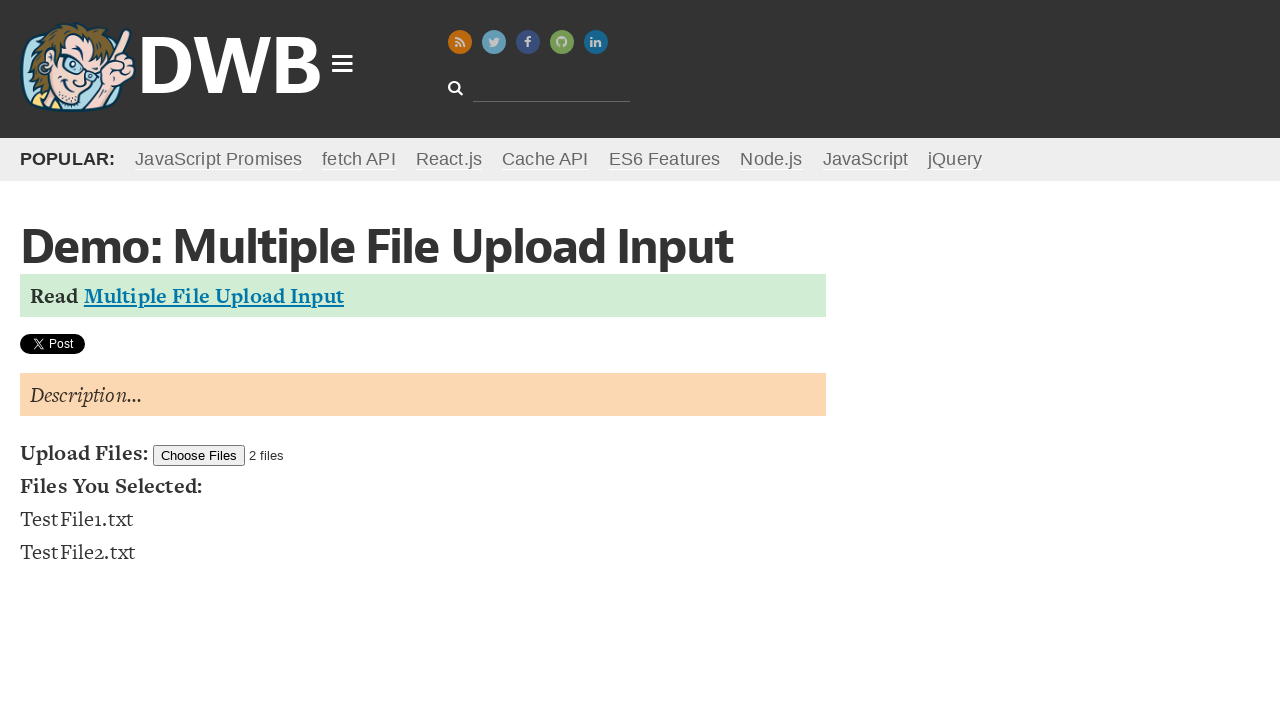

Waited 2 seconds for files to process
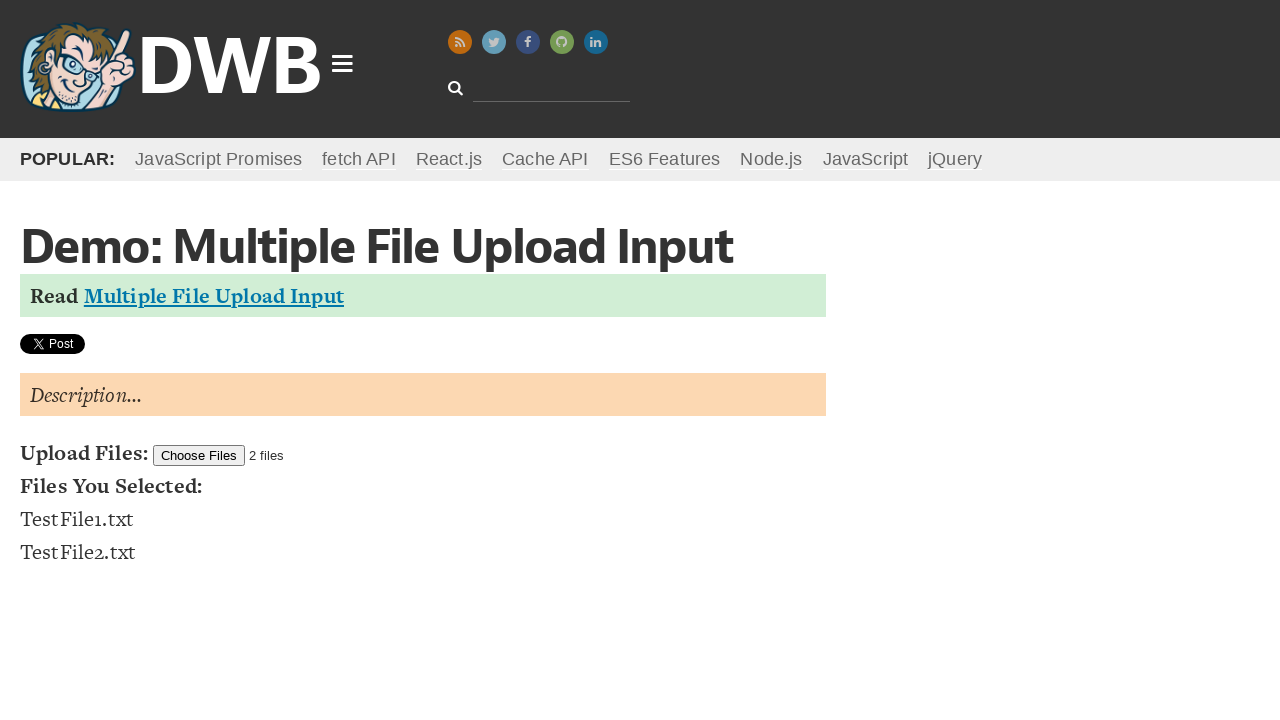

Cleared file selection by setting input files to empty list
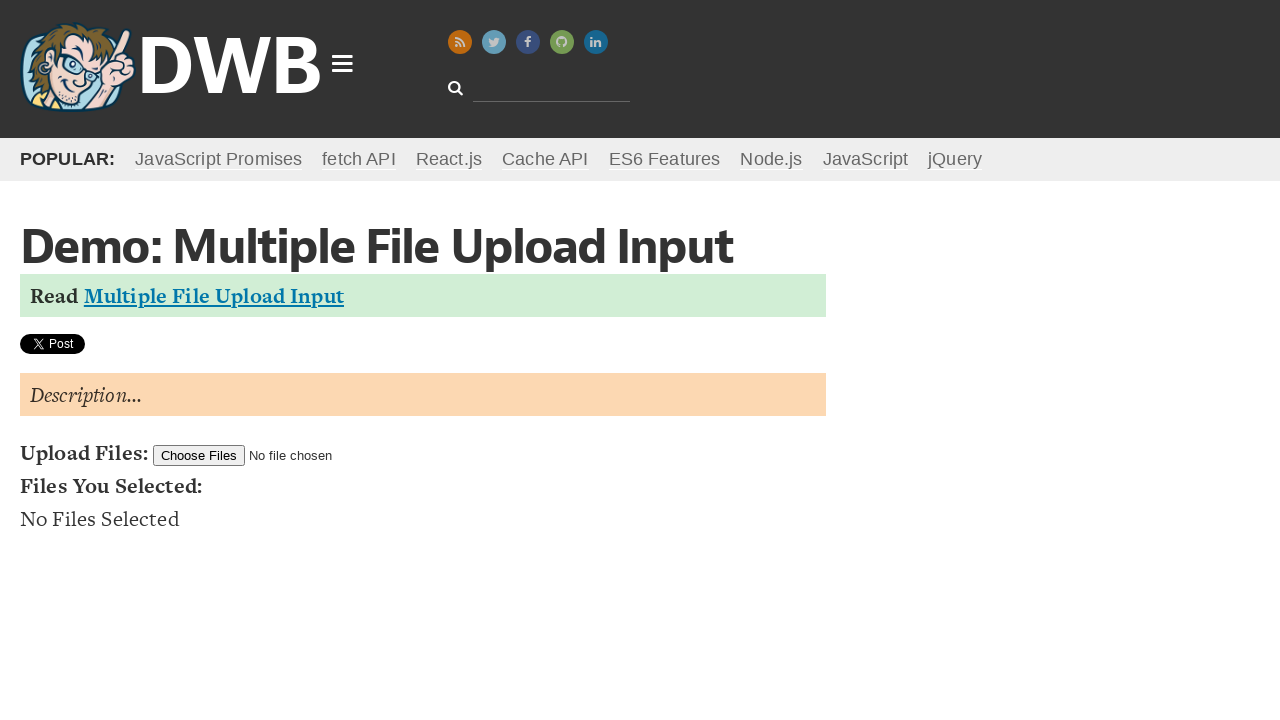

Waited 2 seconds to verify files are cleared
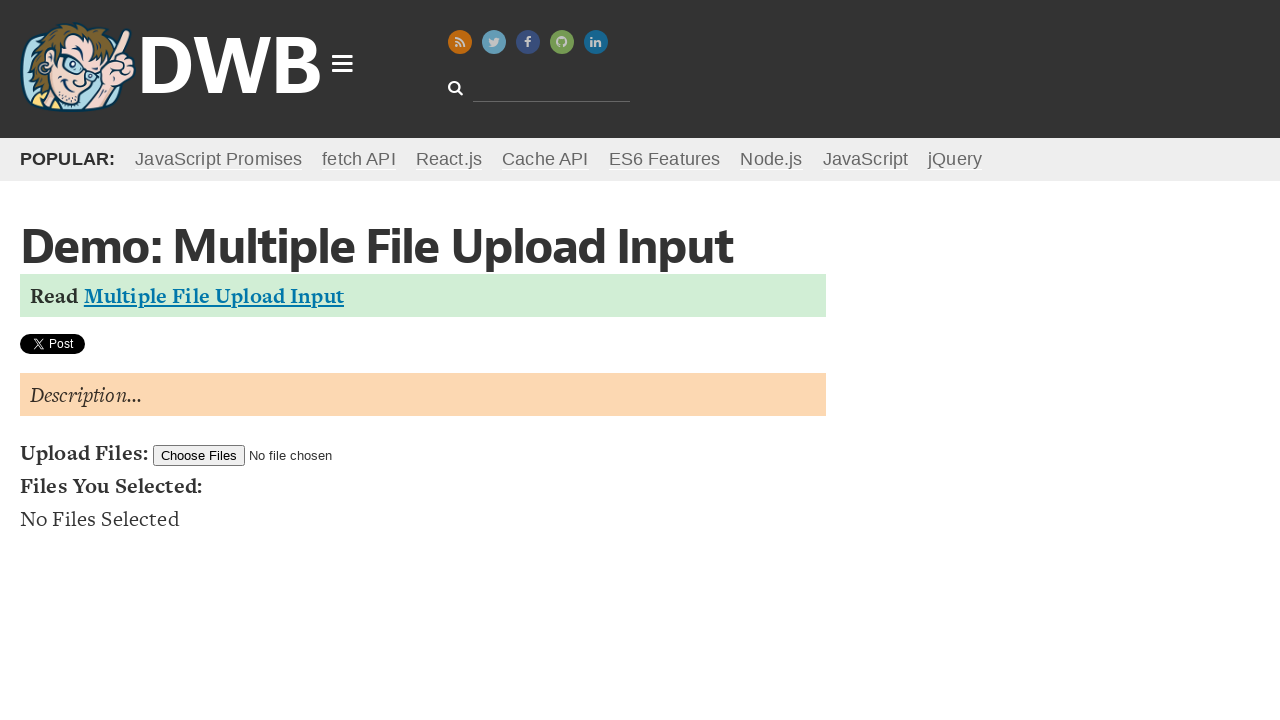

Cleaned up temporary test files and directory
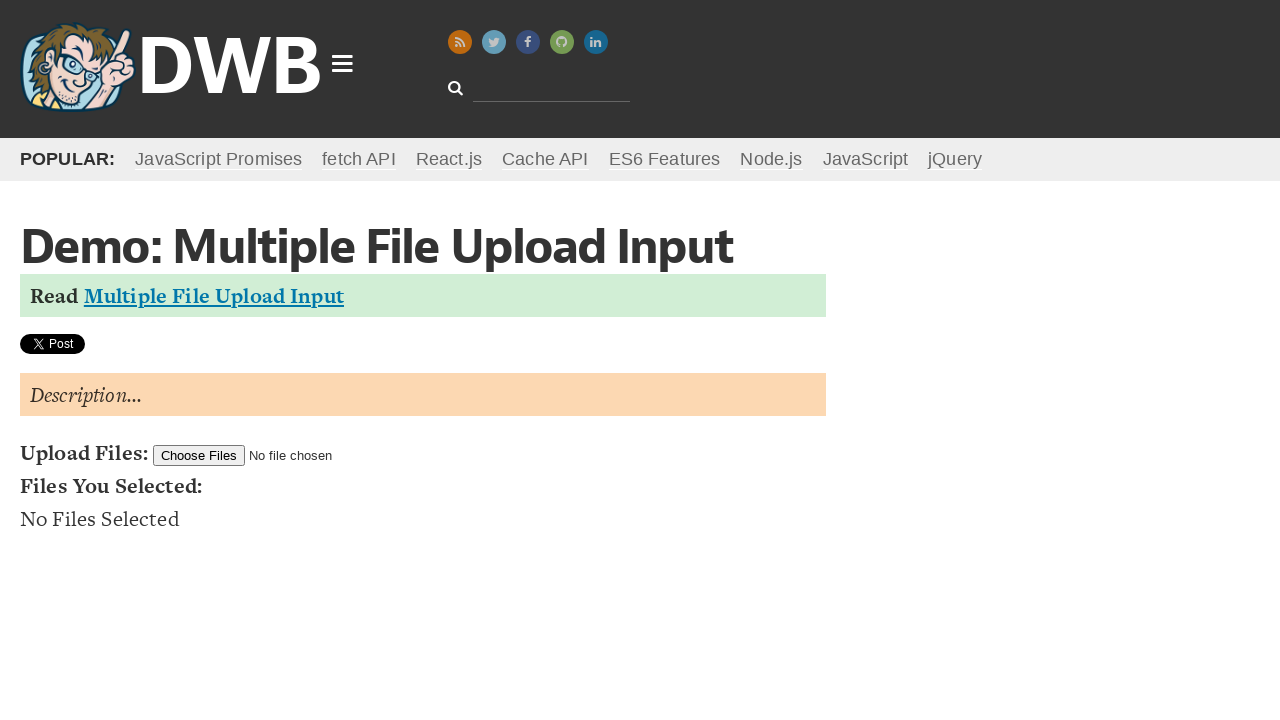

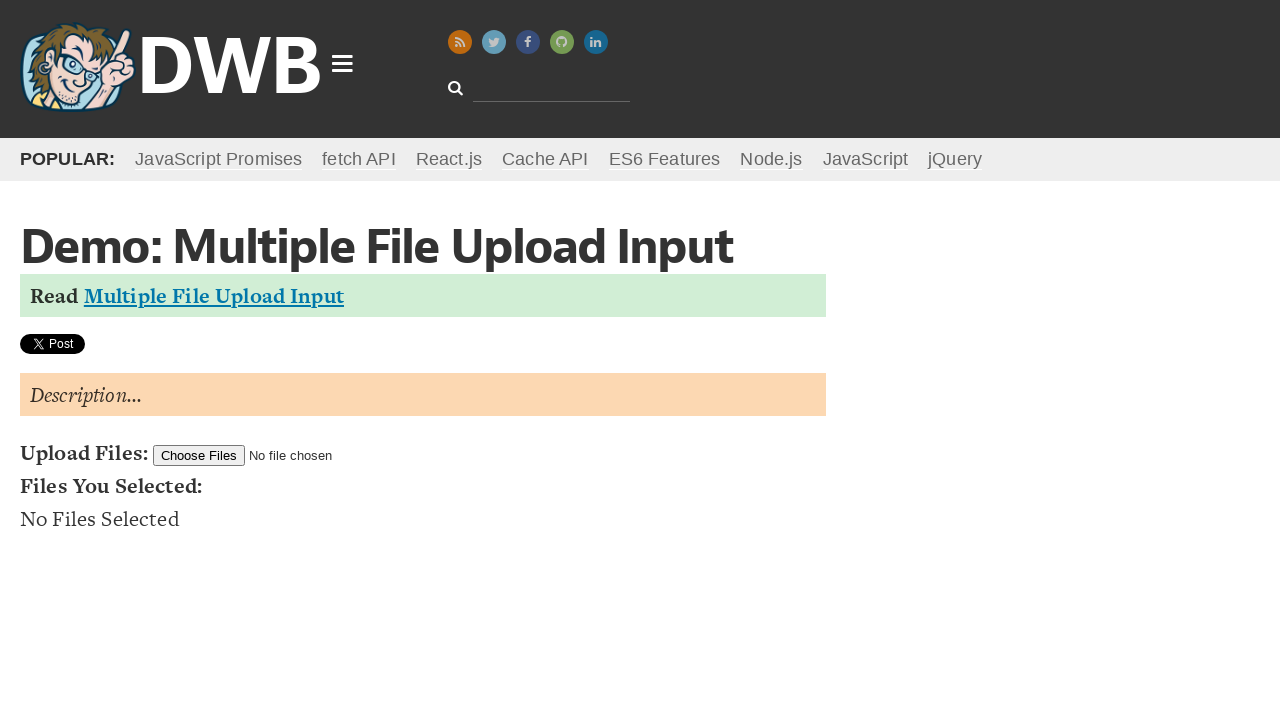